Navigates to Rediff, clicks Sign in link, and verifies the title of the login page

Starting URL: https://www.rediff.com/

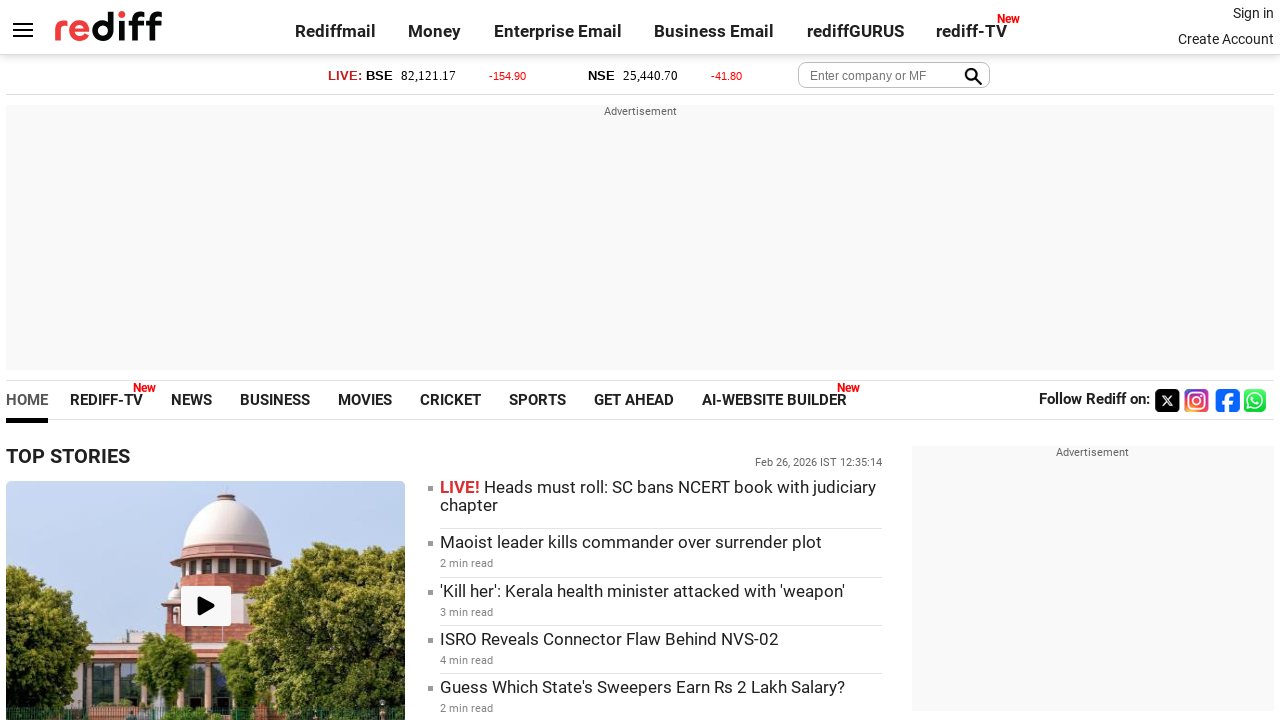

Navigated to Rediff homepage
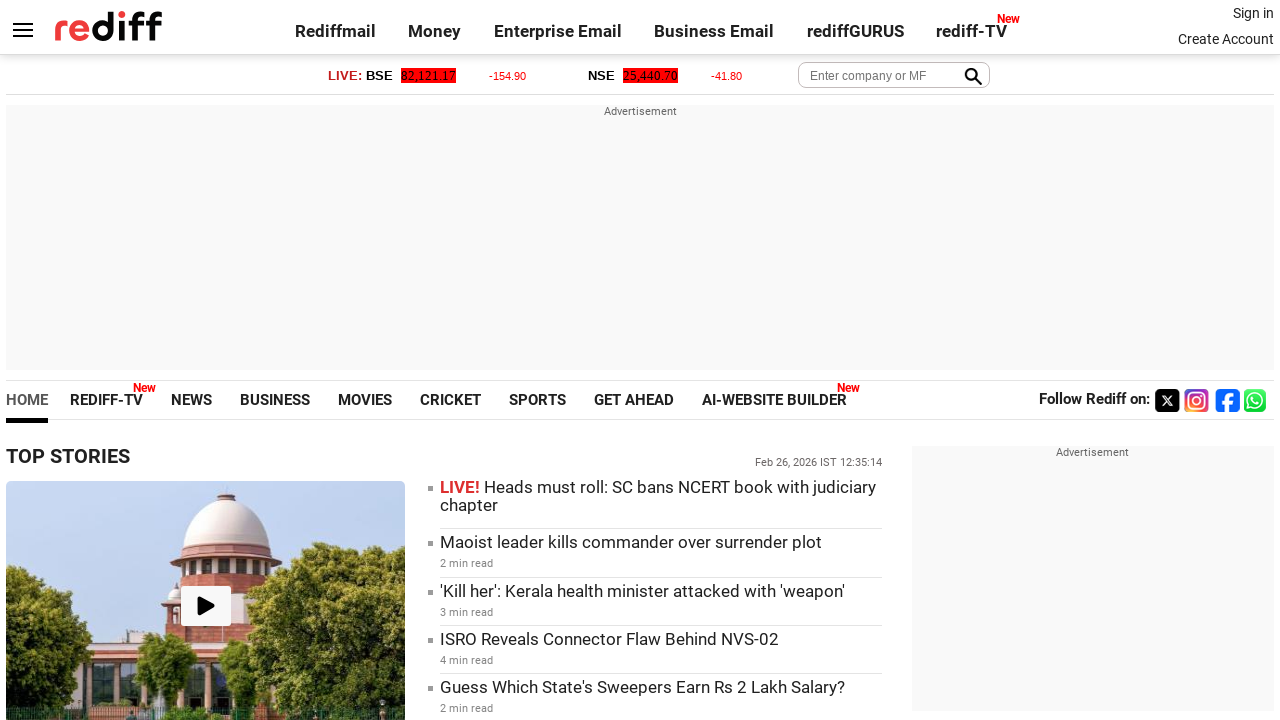

Clicked Sign in link at (1253, 13) on a:has-text('Sign in')
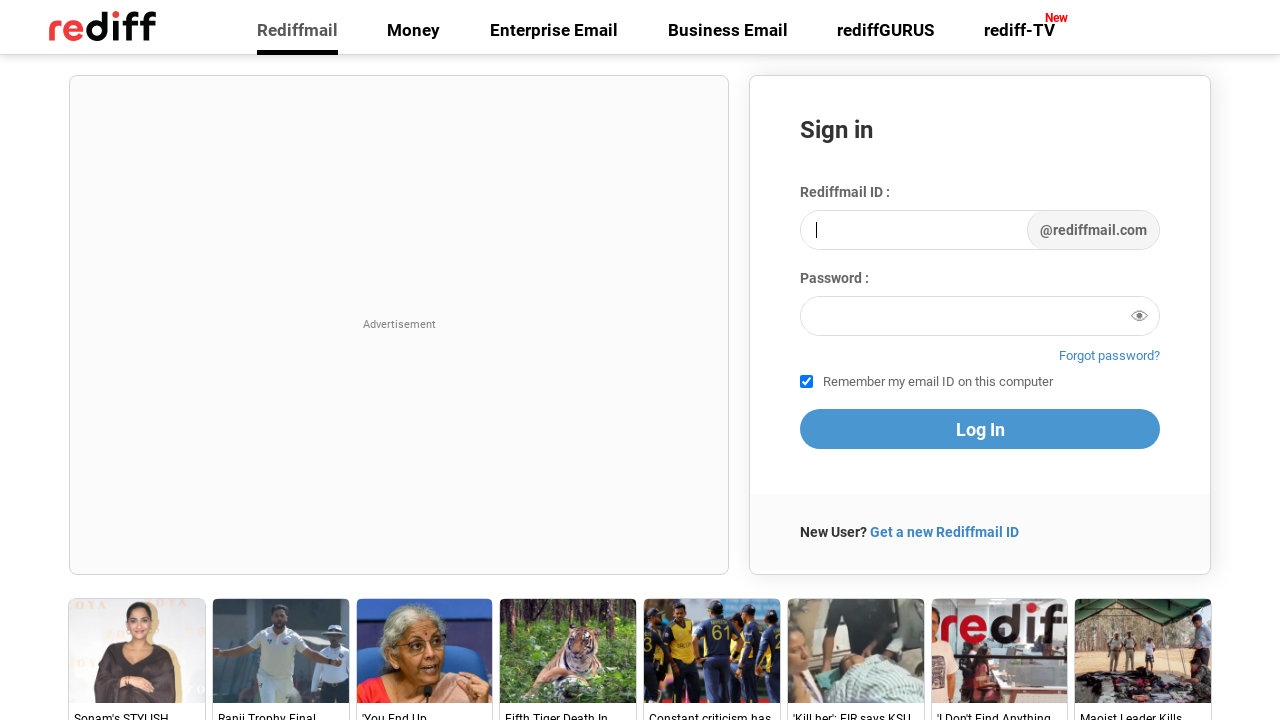

Verified login page title is correct
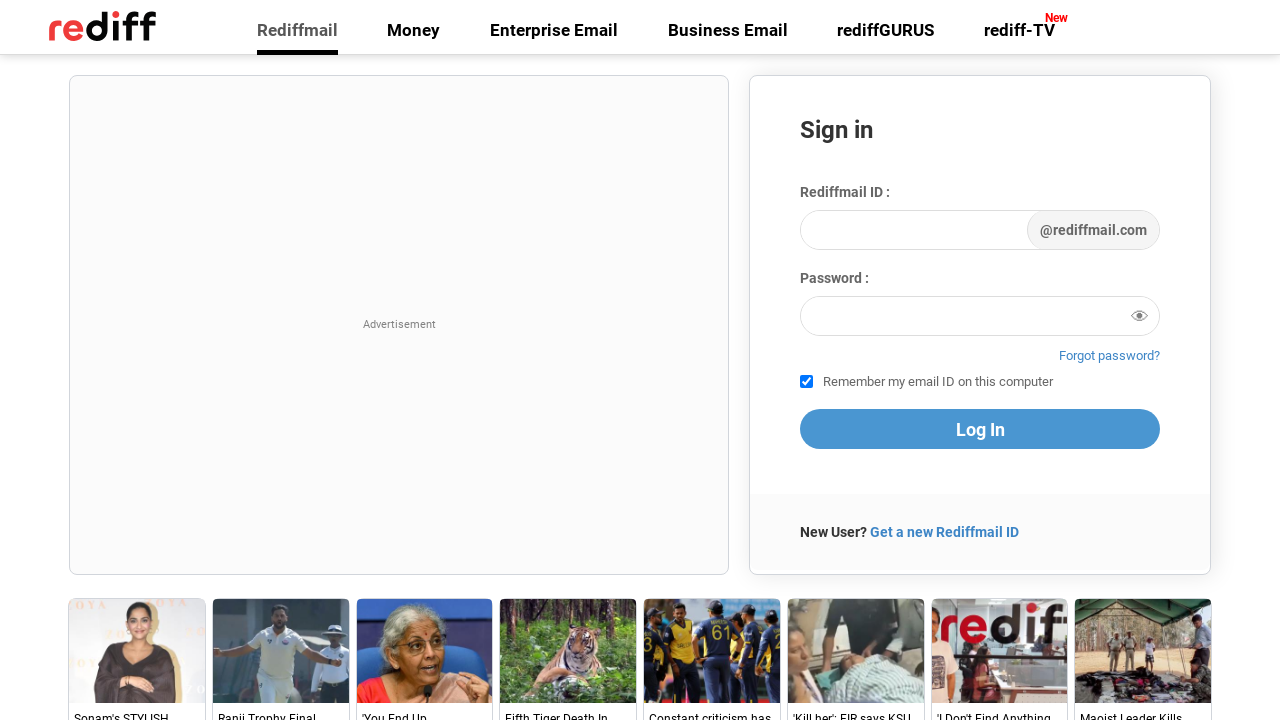

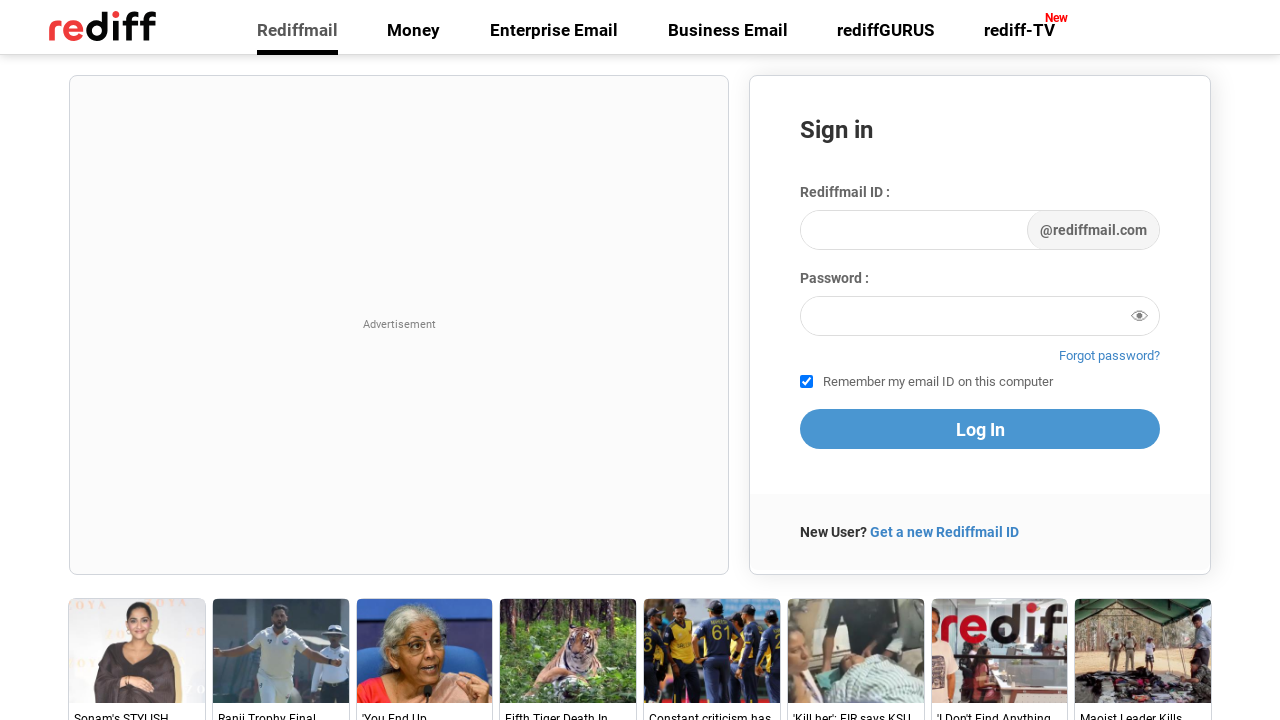